Tests navigation to Report A-13 in the Renewable Energy All End User Sectors section and verifies the report filter options are displayed

Starting URL: https://ctsedwweb.ee.doe.gov/Annual/Report/report.aspx

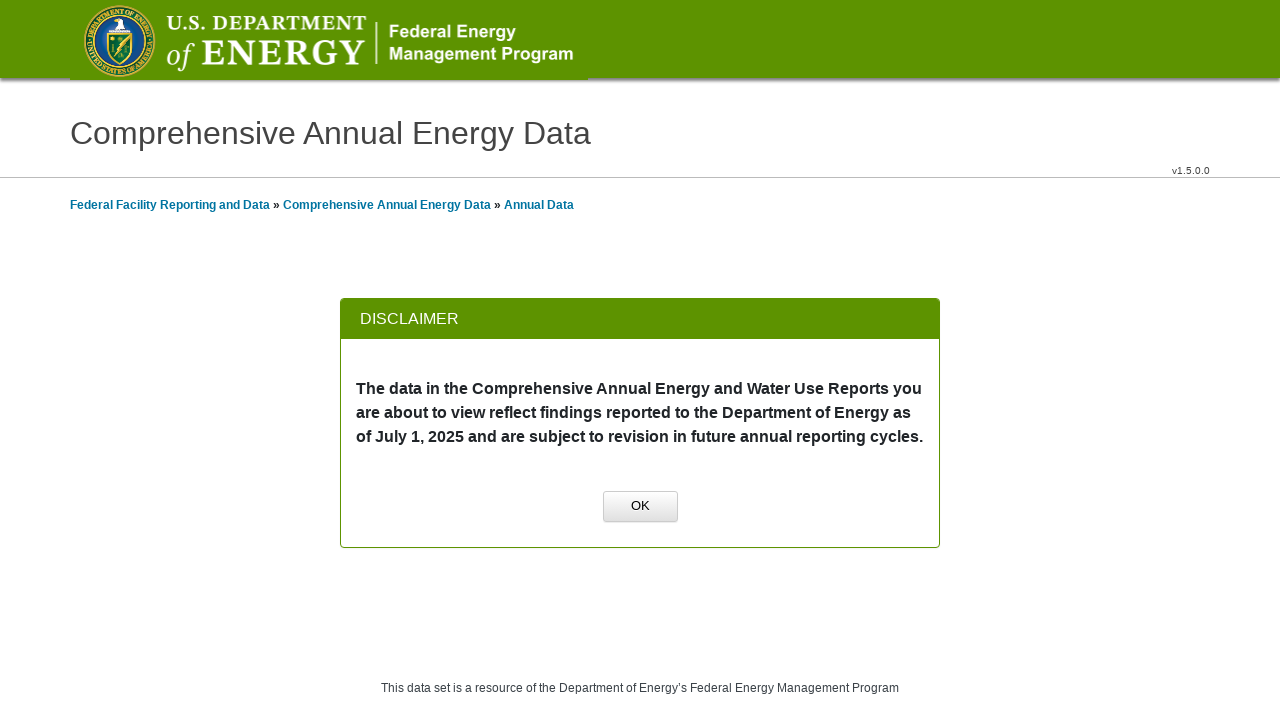

Clicked OK button on initial dialog at (640, 507) on xpath=//a[normalize-space()='OK']
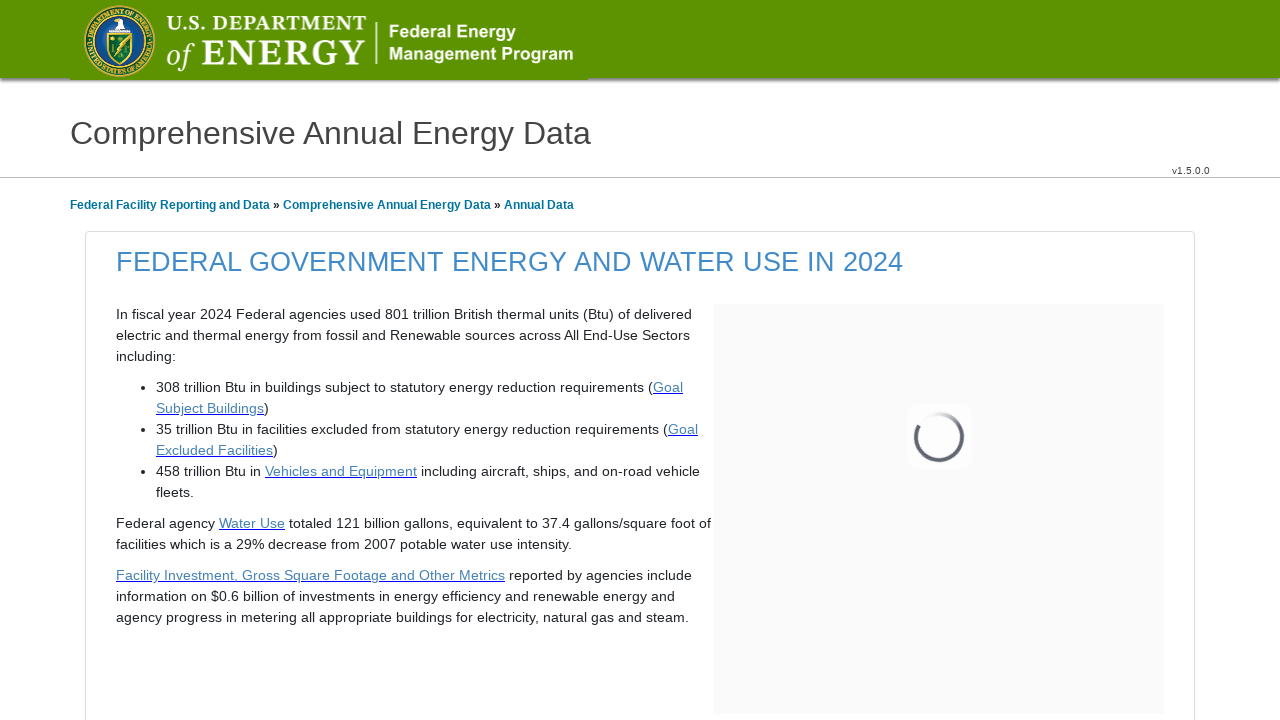

Clicked on first menu group at (204, 361) on xpath=//span[@id='mainContentPlaceHolder_GridLeft_lblGroupName2_0']
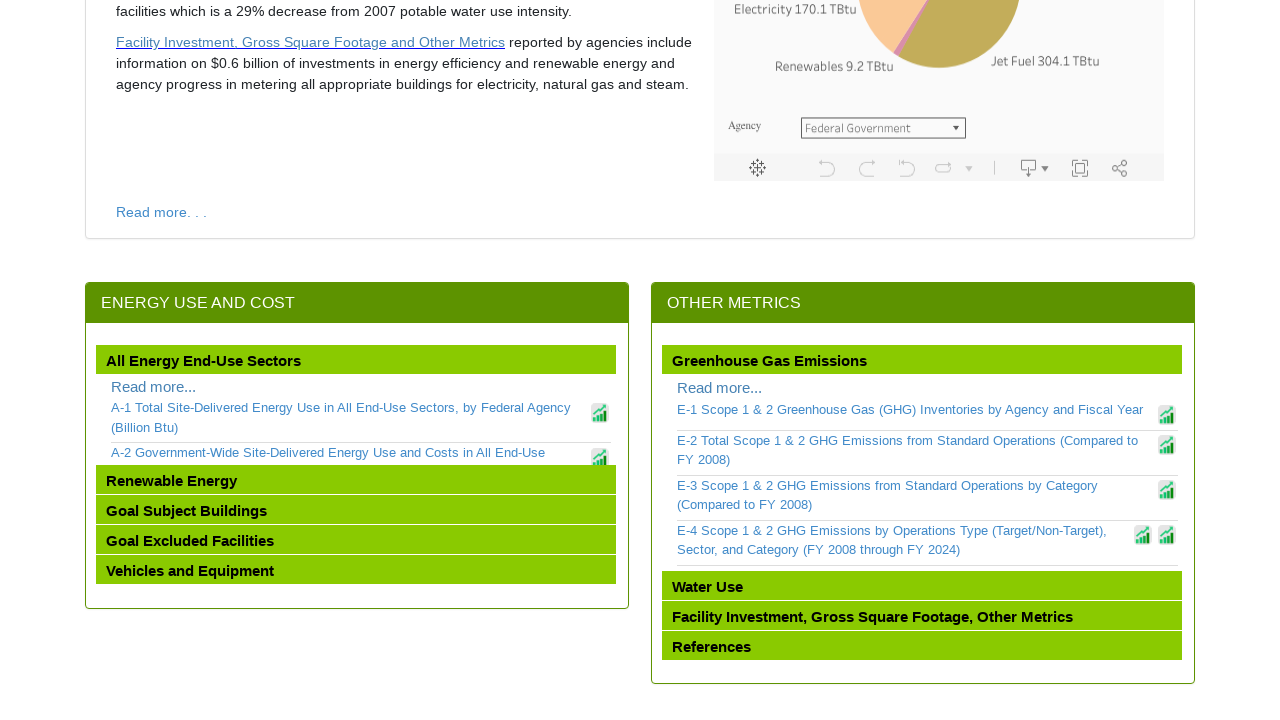

Waited 2000ms for first menu group to load
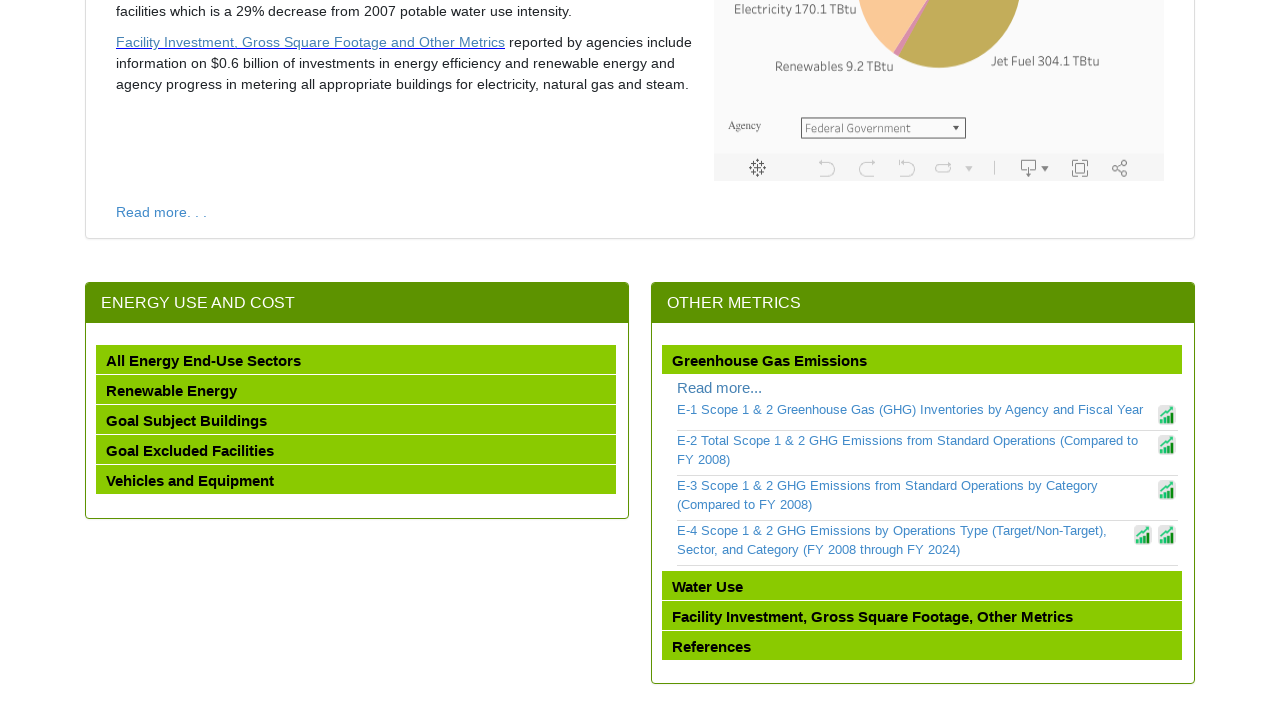

Scrolled Renewable Energy All End User Sectors section into view
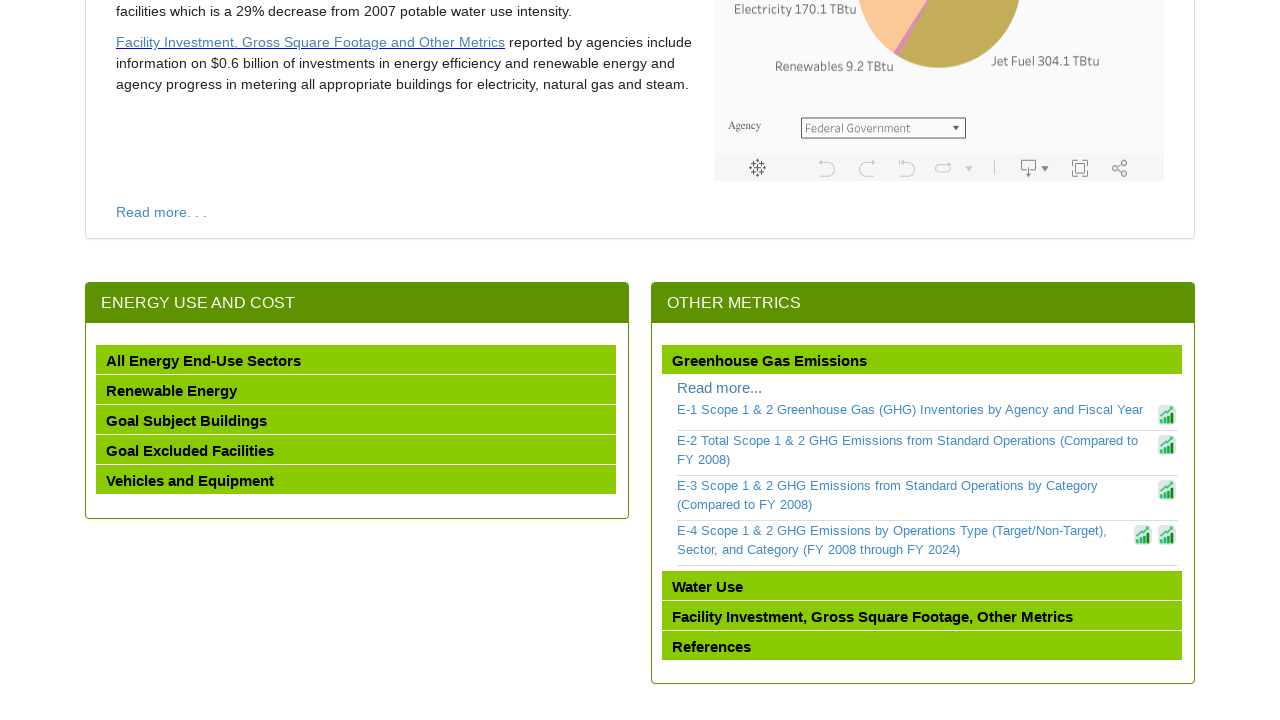

Clicked on Renewable Energy All End User Sectors menu group at (172, 391) on xpath=//span[@id='mainContentPlaceHolder_GridLeft_lblGroupName2_1']
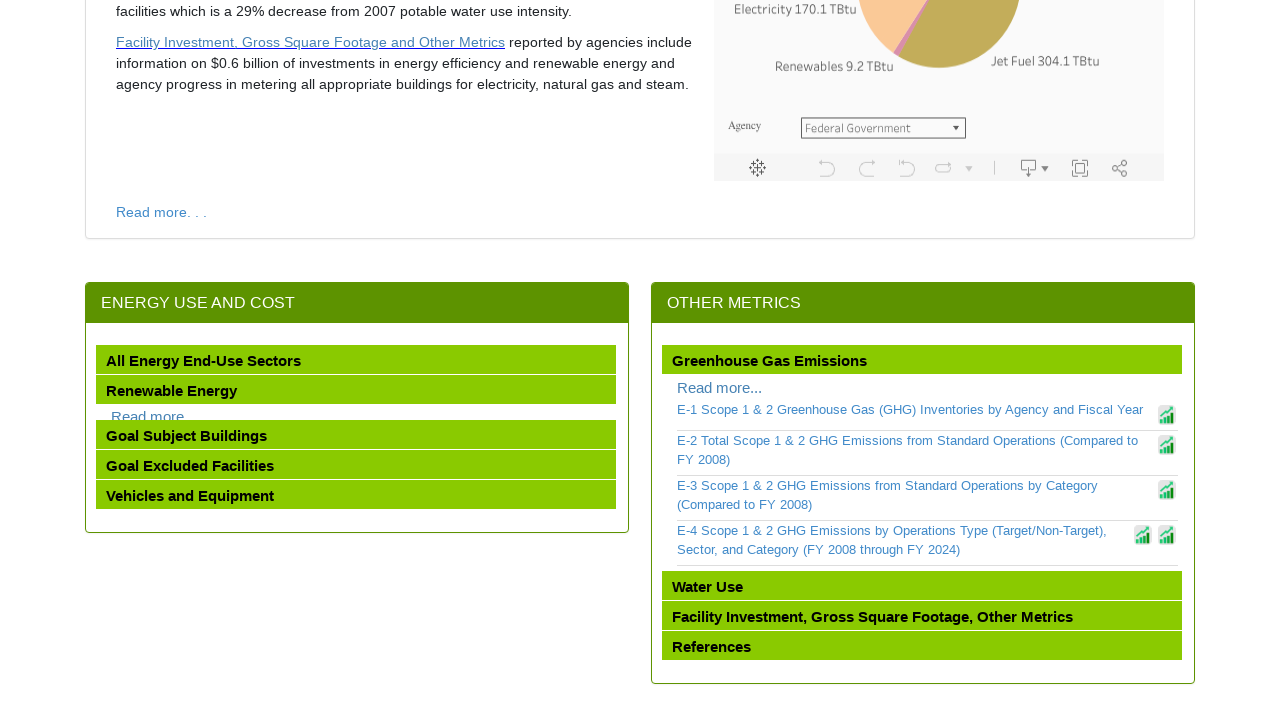

Waited 2000ms for Renewable Energy menu group to expand
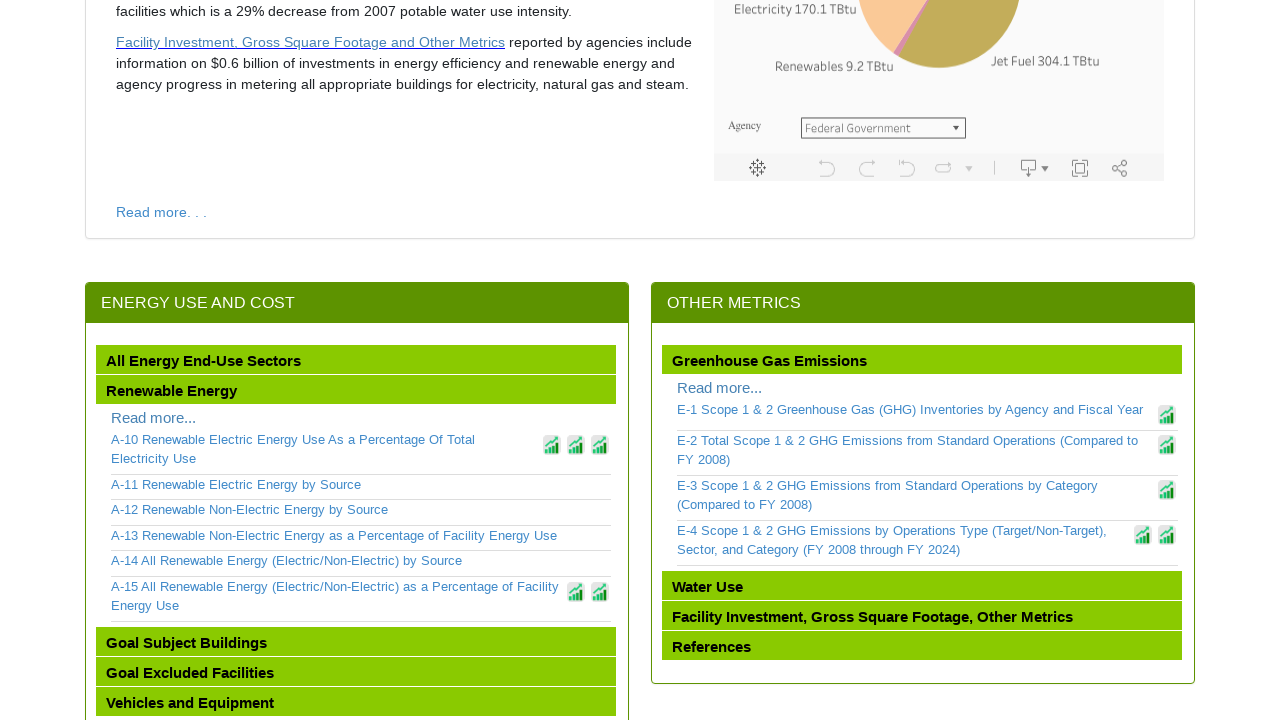

Clicked on Report A-13 link at (361, 536) on xpath=//a[contains(text(),'A-13')]
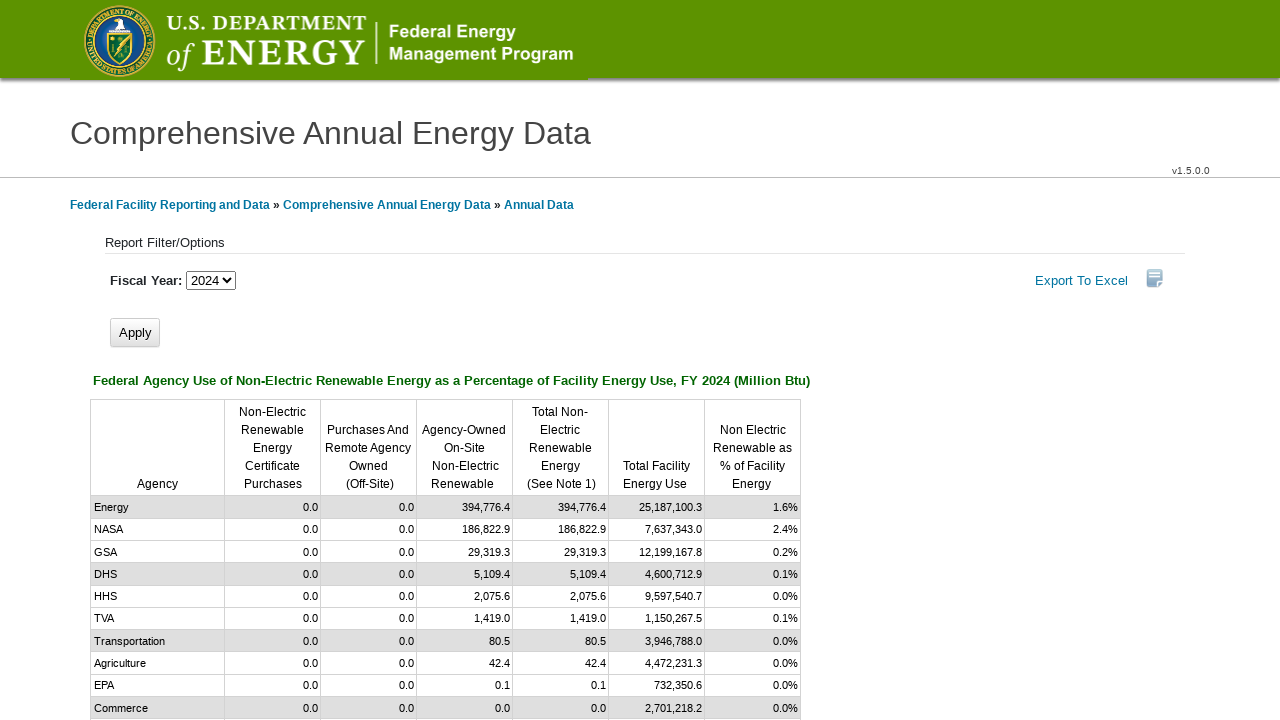

Waited 2000ms for Report A-13 to load
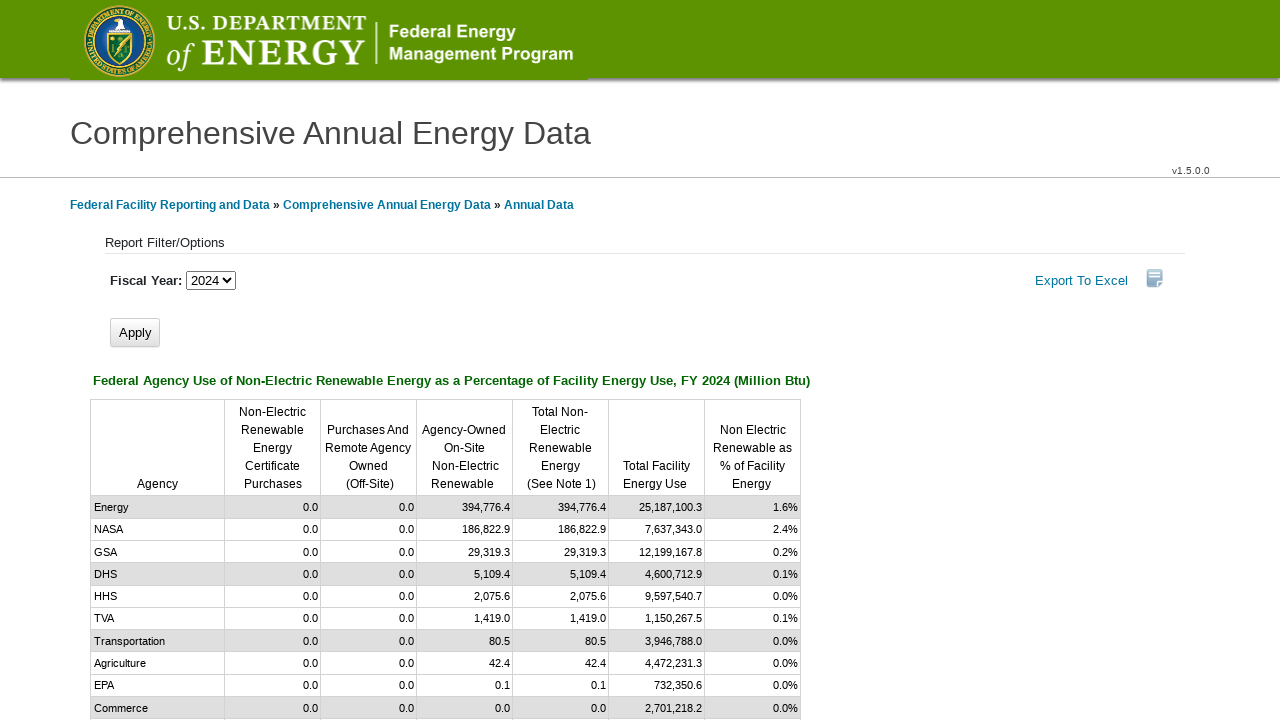

Verified Report Filter/Options section is displayed
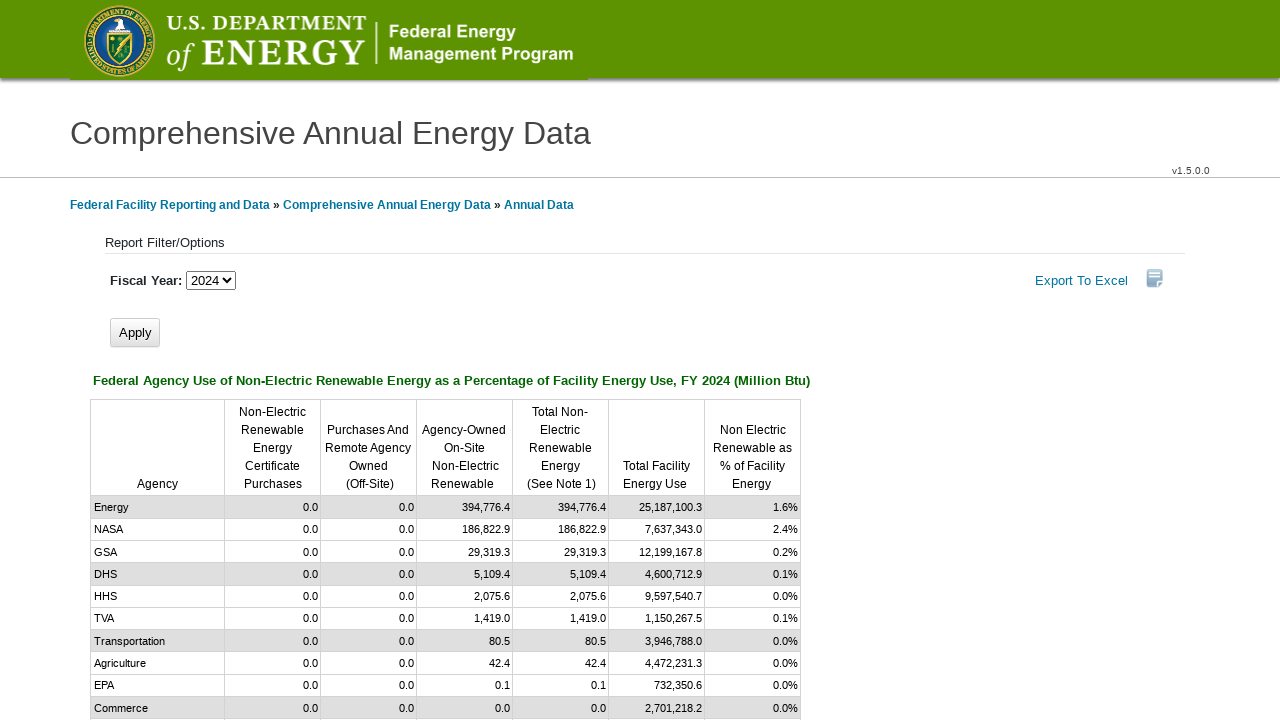

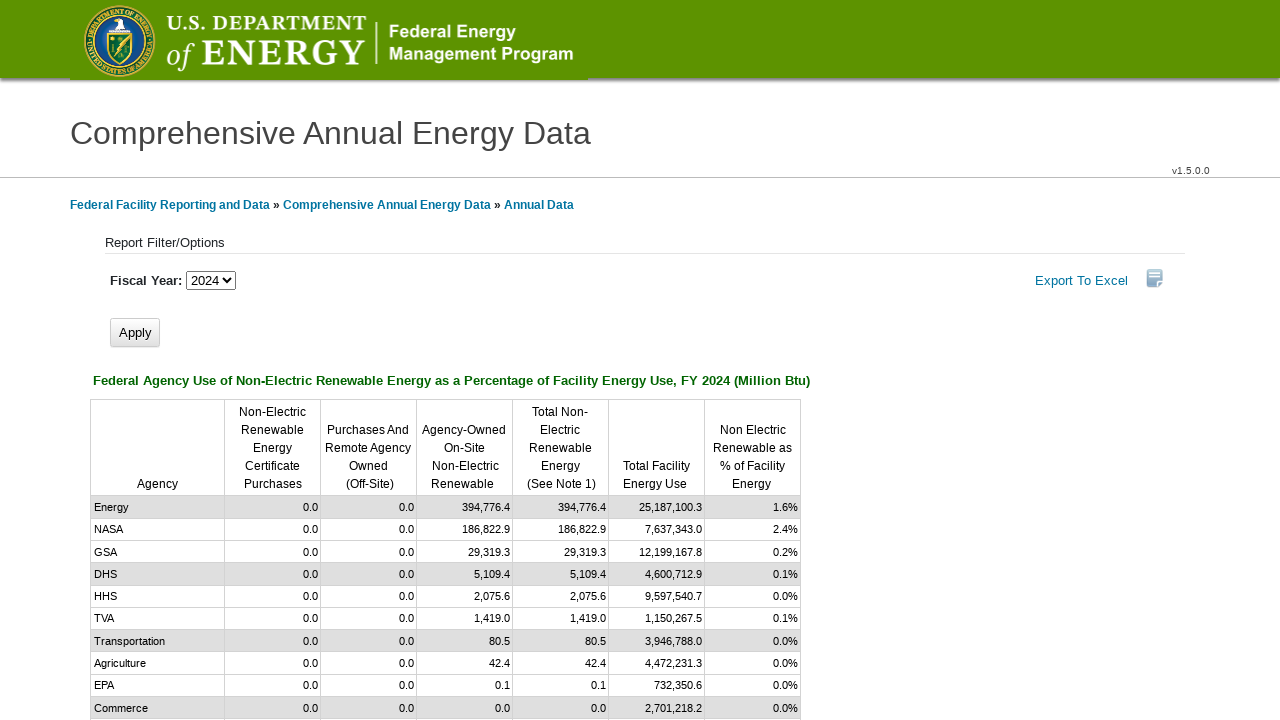